Tests opting out of A/B testing by adding an Optimizely opt-out cookie before navigating to the A/B test page, verifying the page shows "No A/B Test" heading.

Starting URL: http://the-internet.herokuapp.com

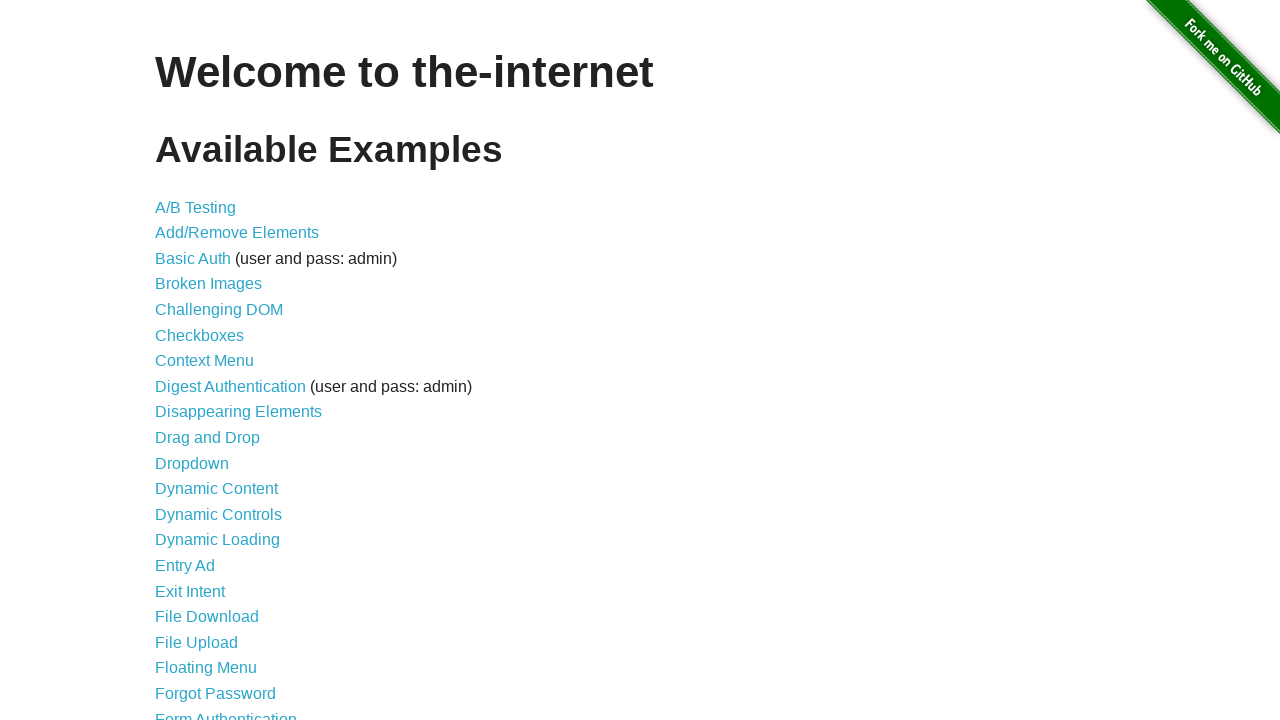

Added Optimizely opt-out cookie to prevent A/B testing
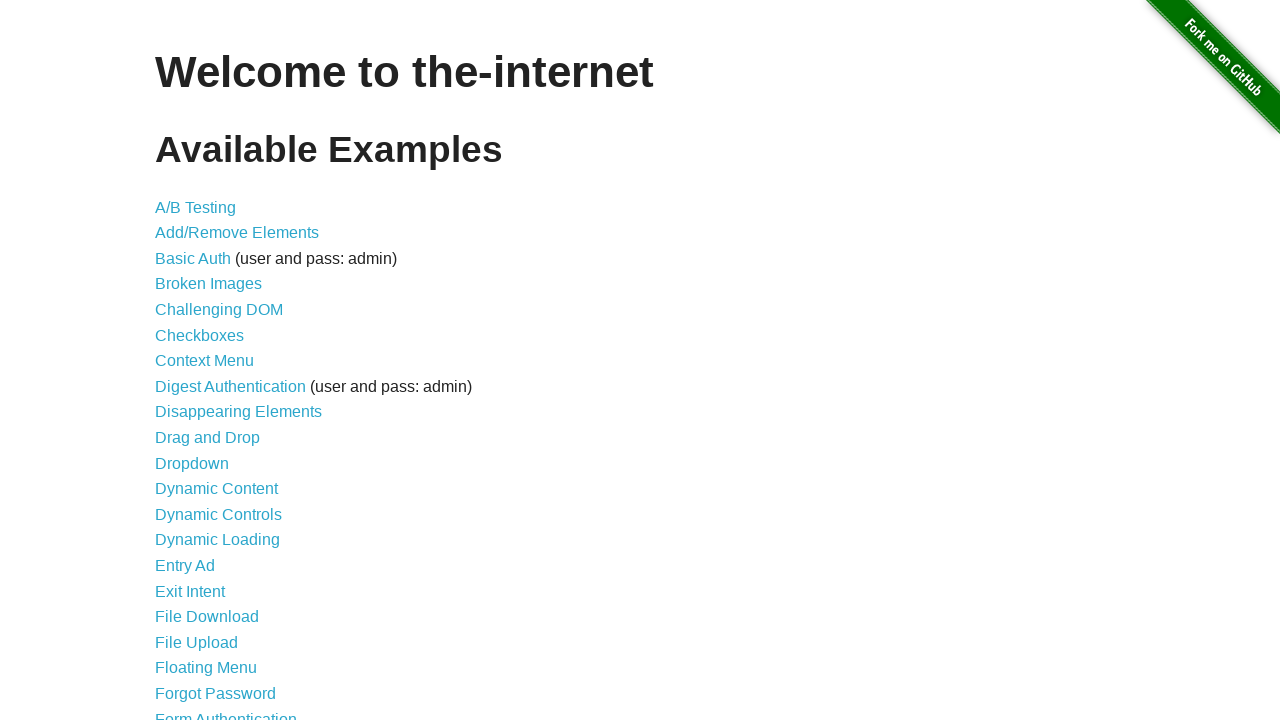

Navigated to A/B test page
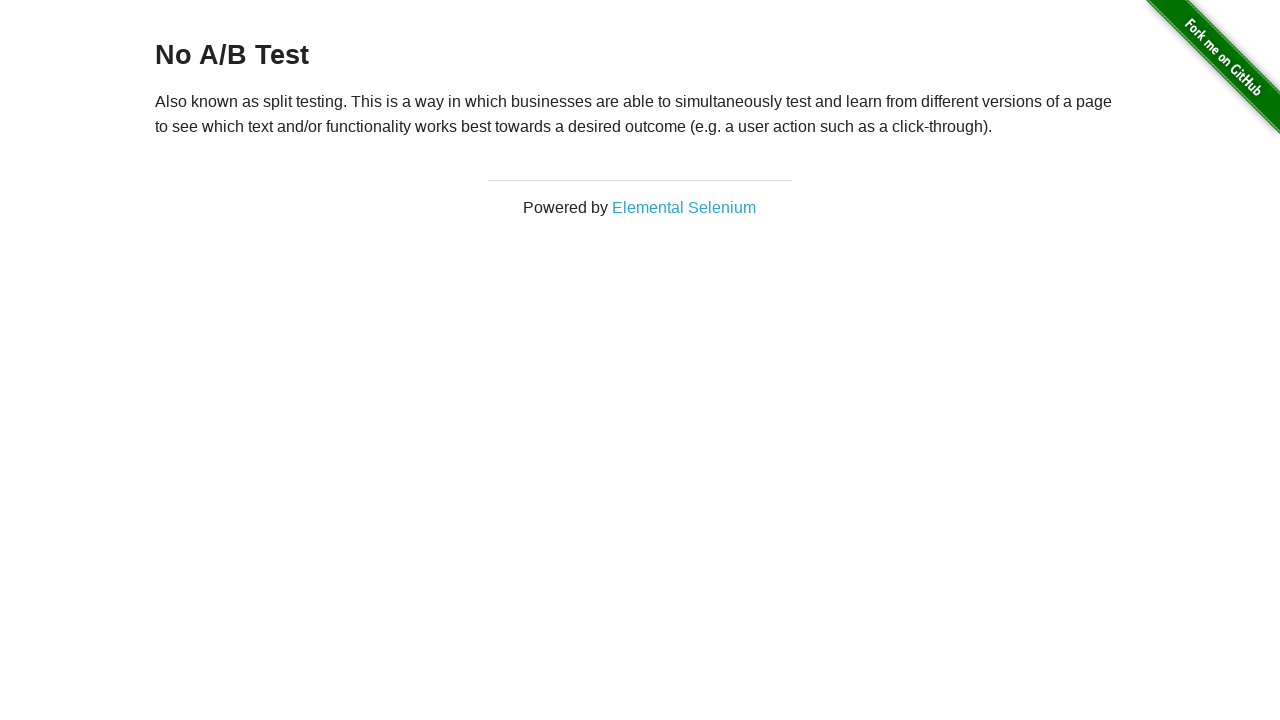

H3 heading loaded, verifying 'No A/B Test' message is displayed
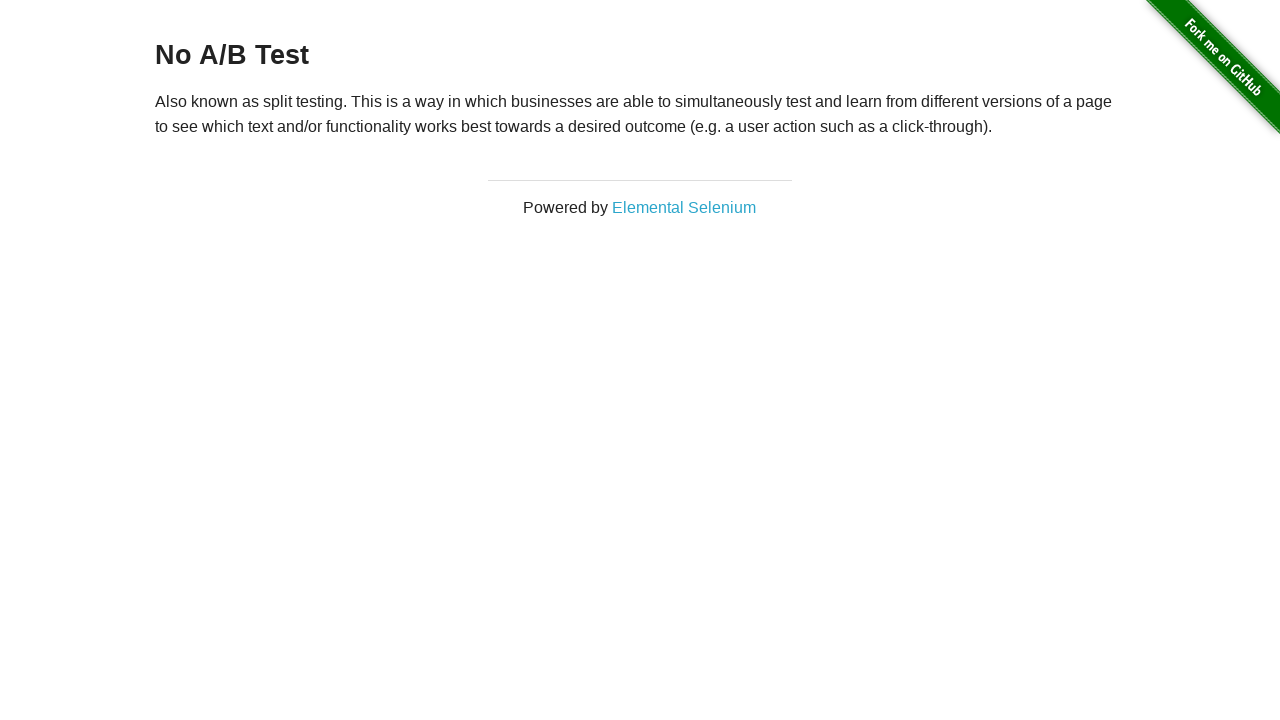

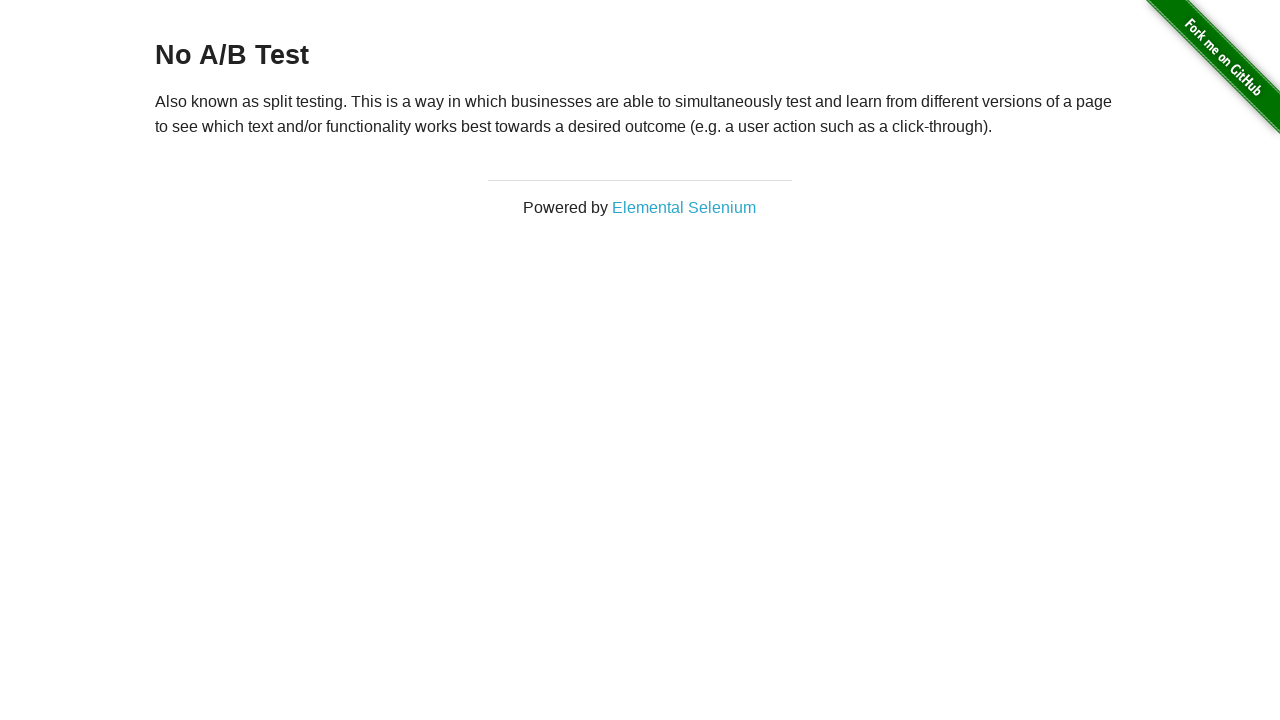